Tests flight search functionality by selecting departure and destination cities, then finding flights and verifying the results table is displayed

Starting URL: https://blazedemo.com/

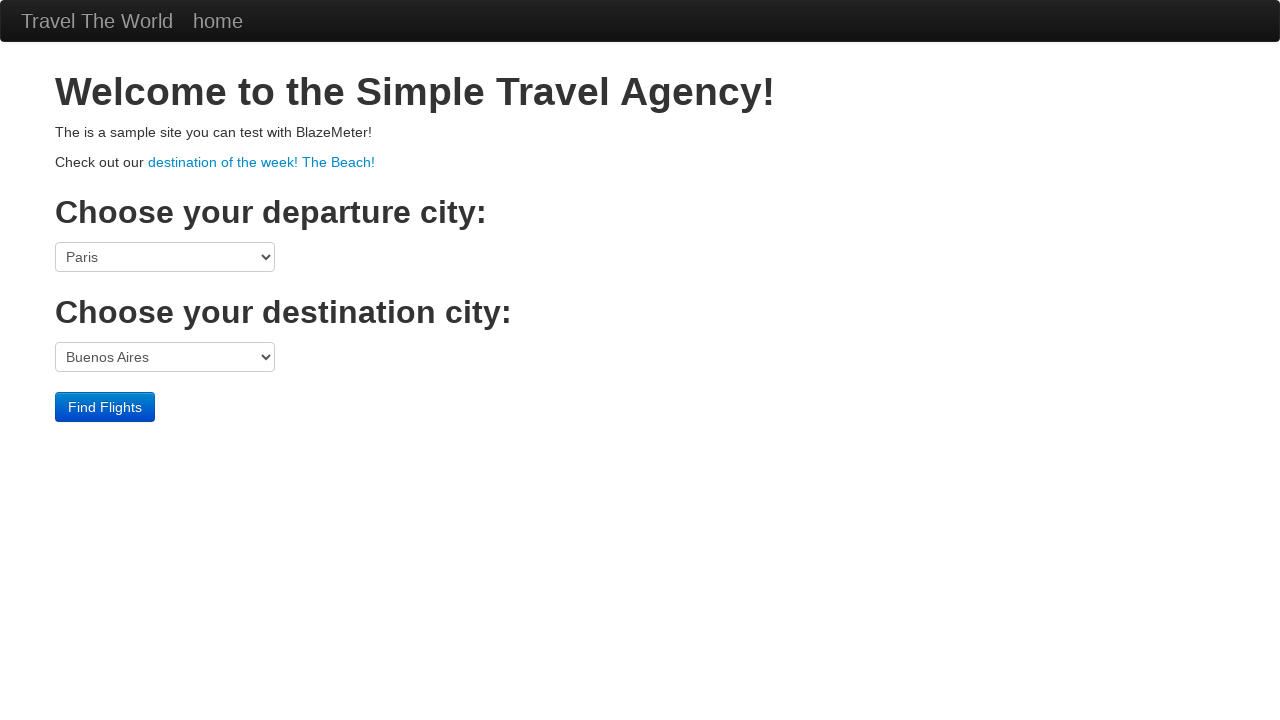

Selected 'Paris' as departure city on select[name='fromPort']
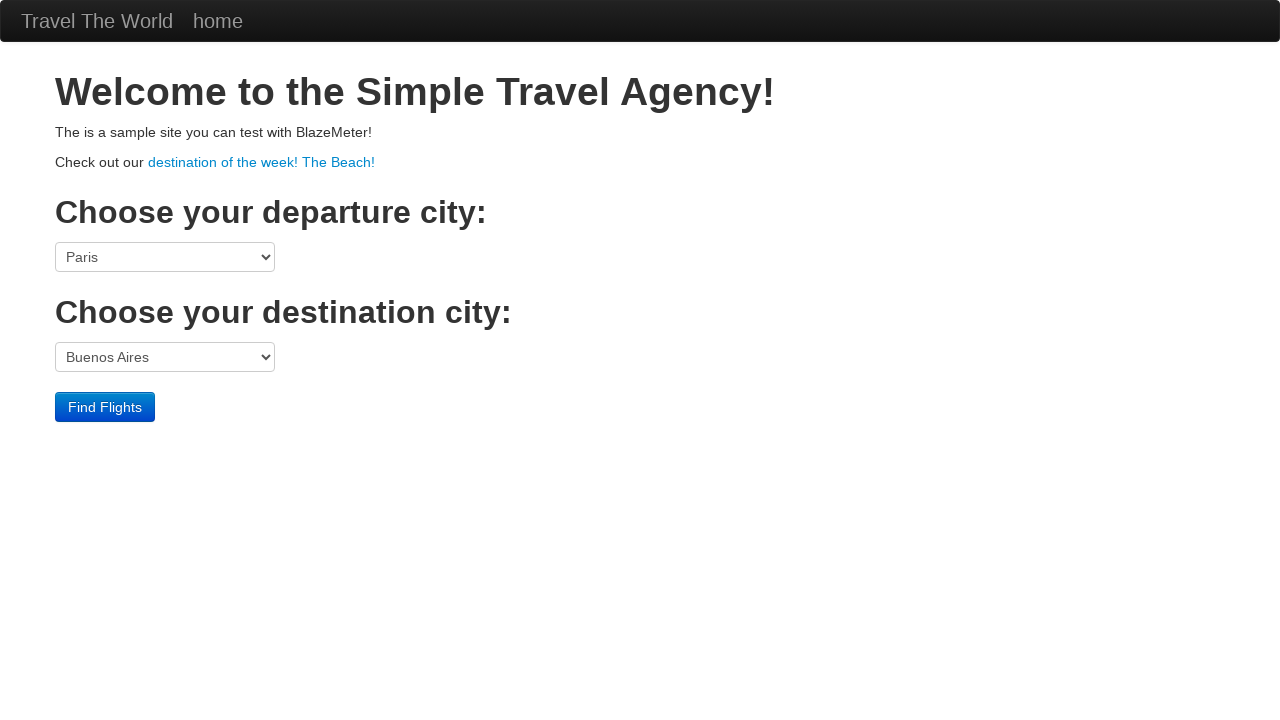

Selected 'London' as destination city on select[name='toPort']
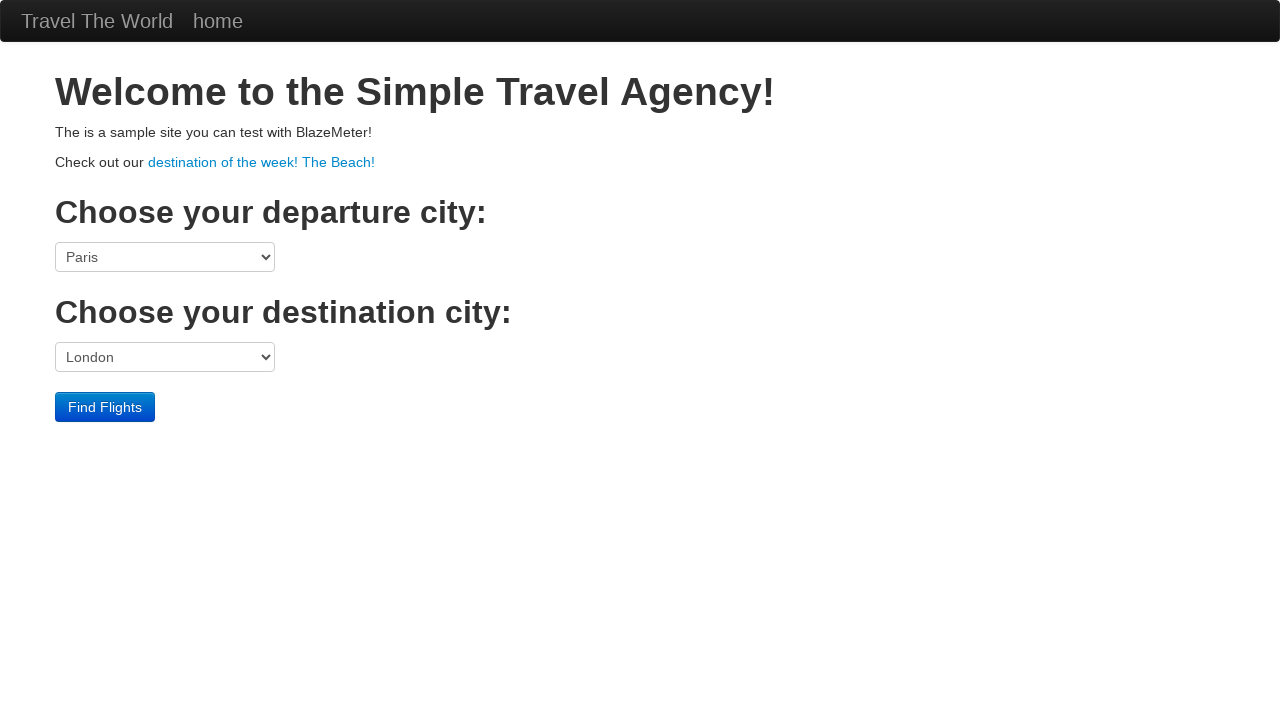

Clicked 'Find Flights' button to search for flights at (105, 407) on input[value='Find Flights']
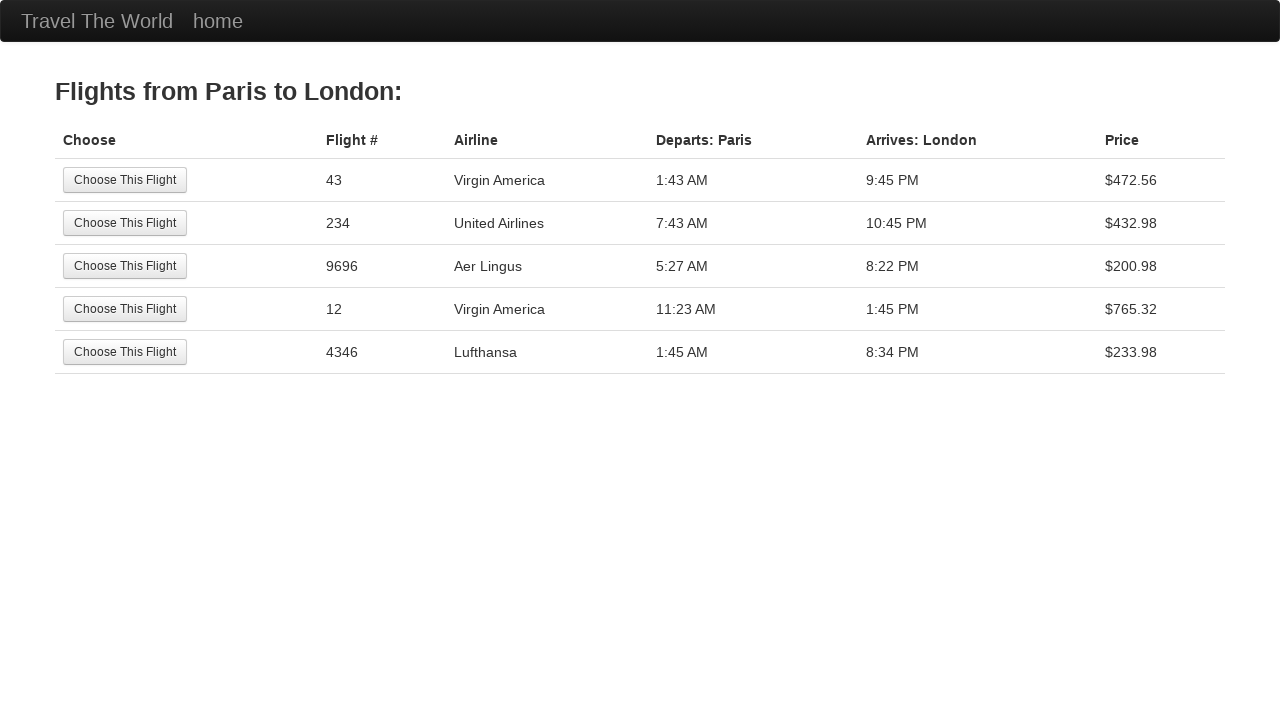

Results table loaded with flight data
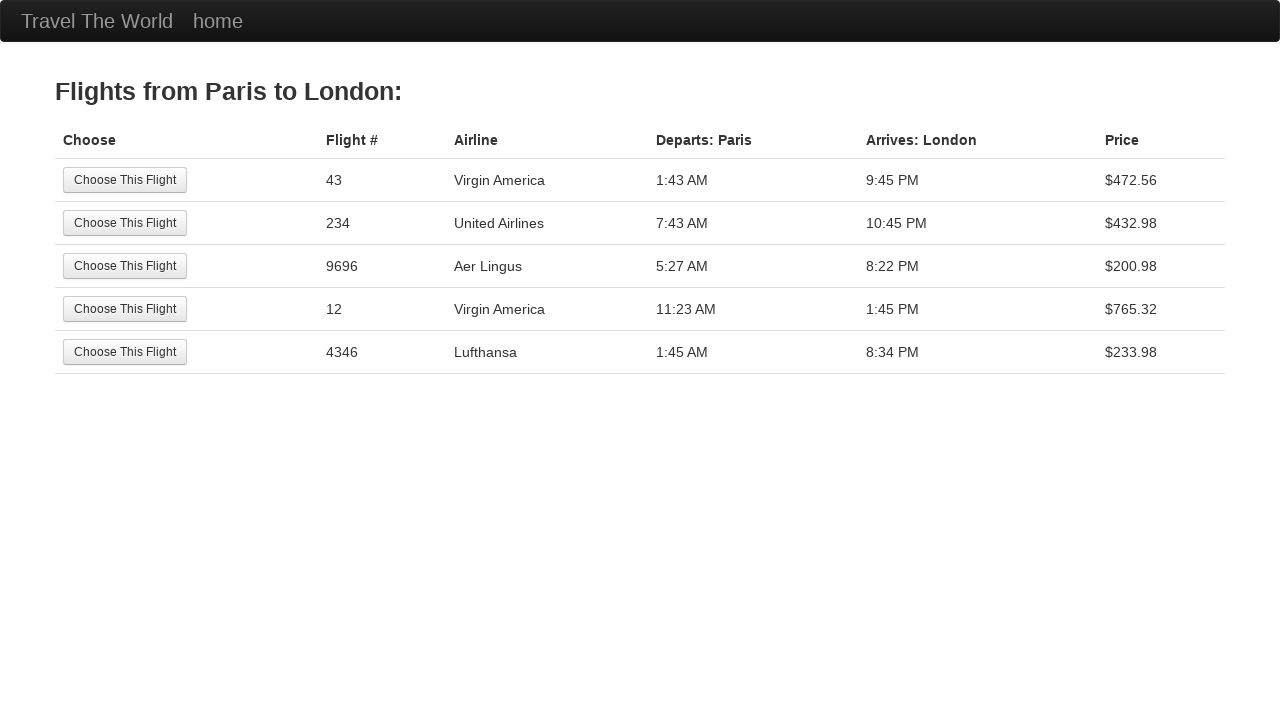

Verified flight results table contains 5 flight rows
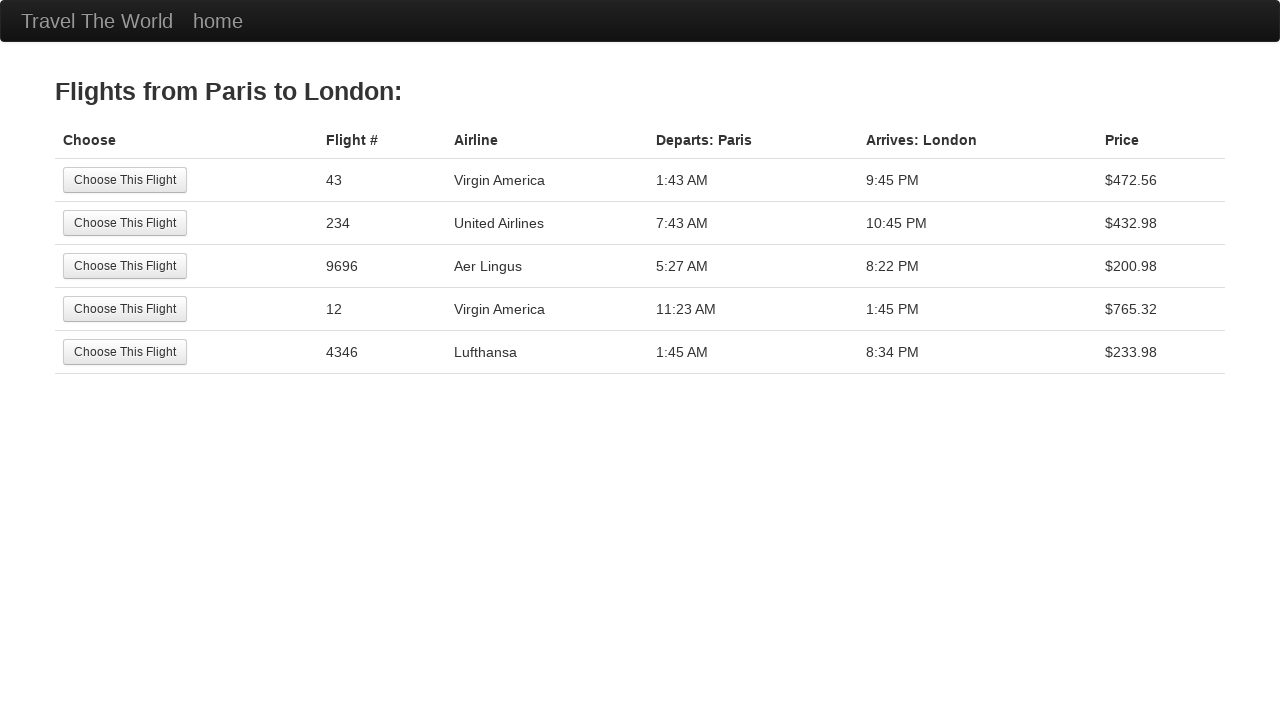

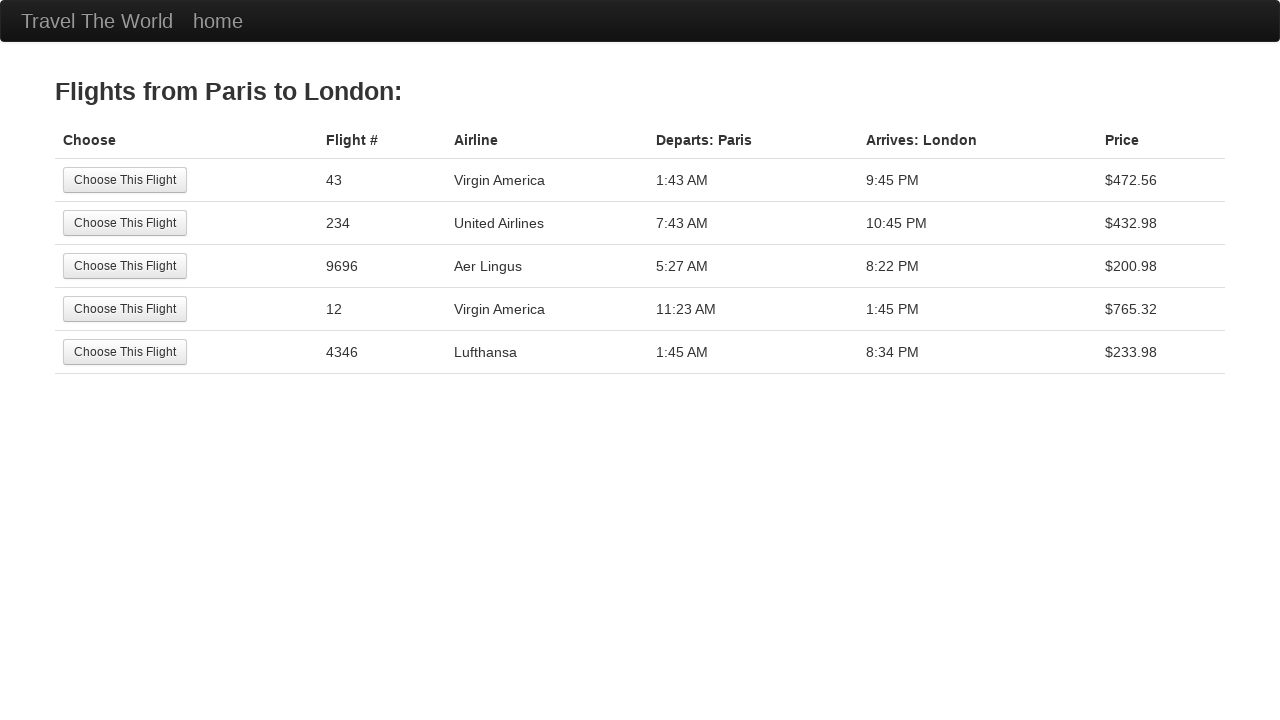